Navigates to EchoEcho.com and verifies the page title contains expected text

Starting URL: https://echoecho.com/

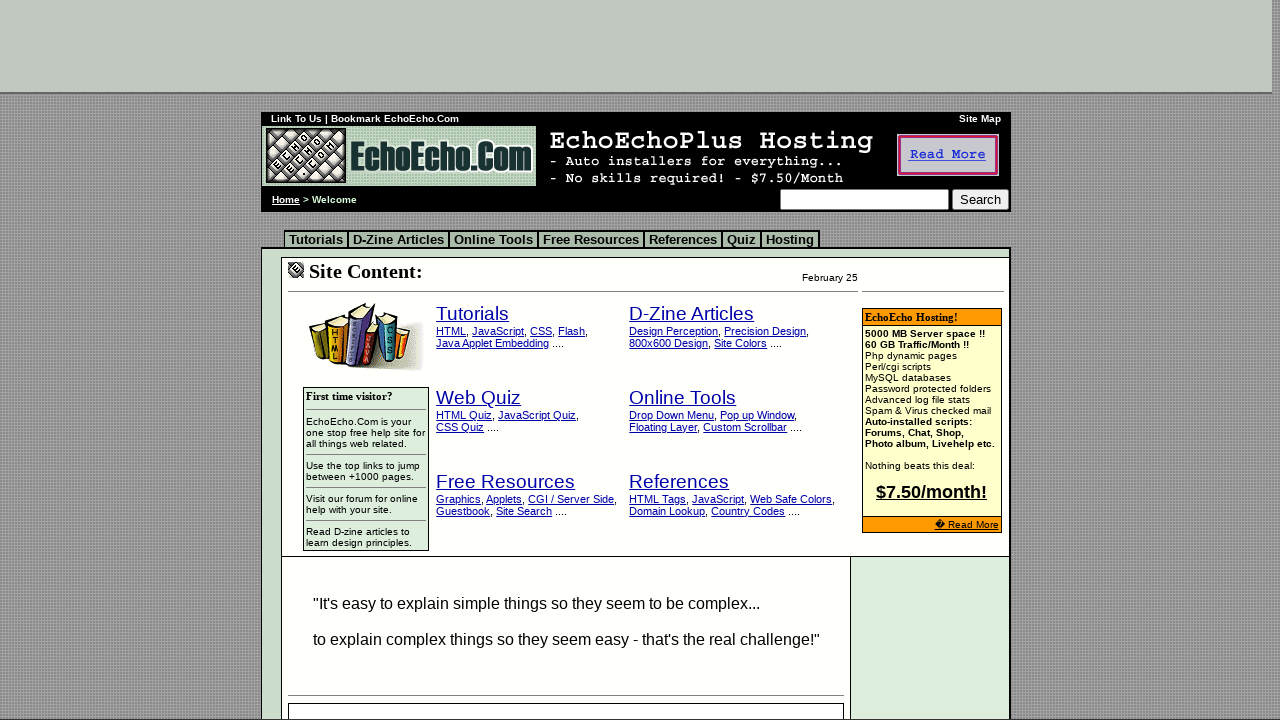

Retrieved page title from EchoEcho.com
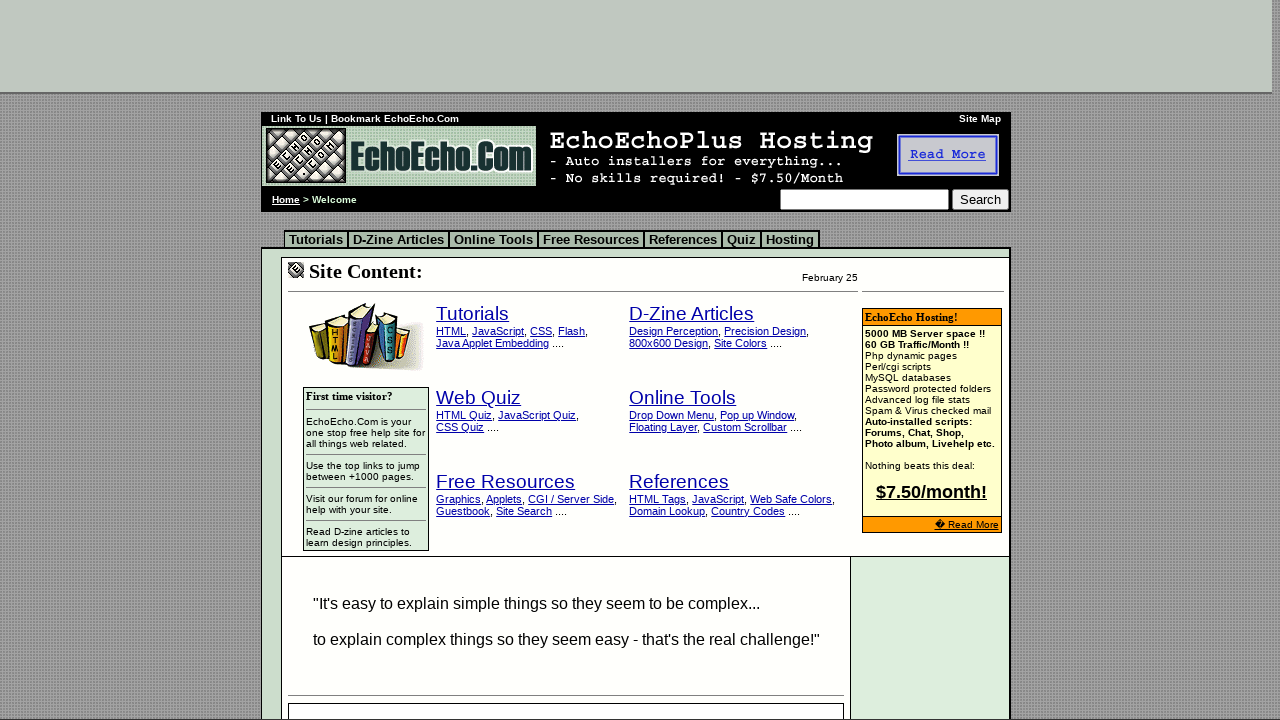

Verified page title matches expected value exactly
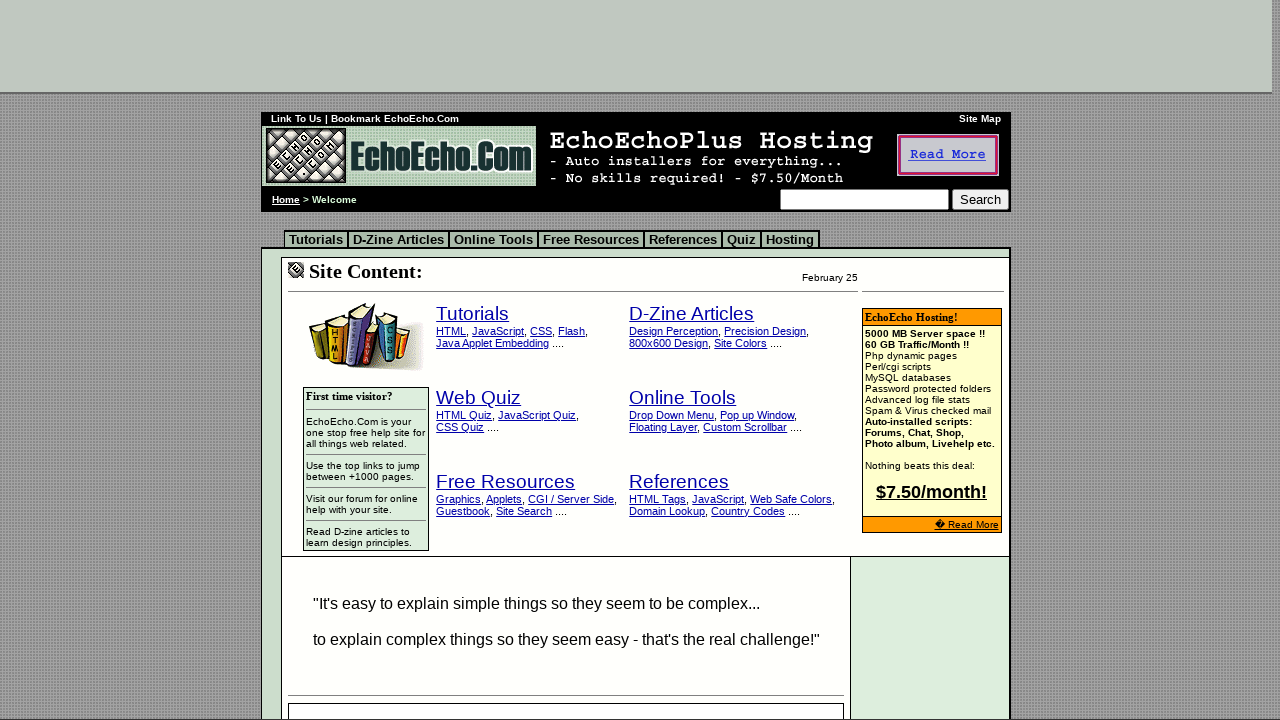

Verified page title contains 'tutorial'
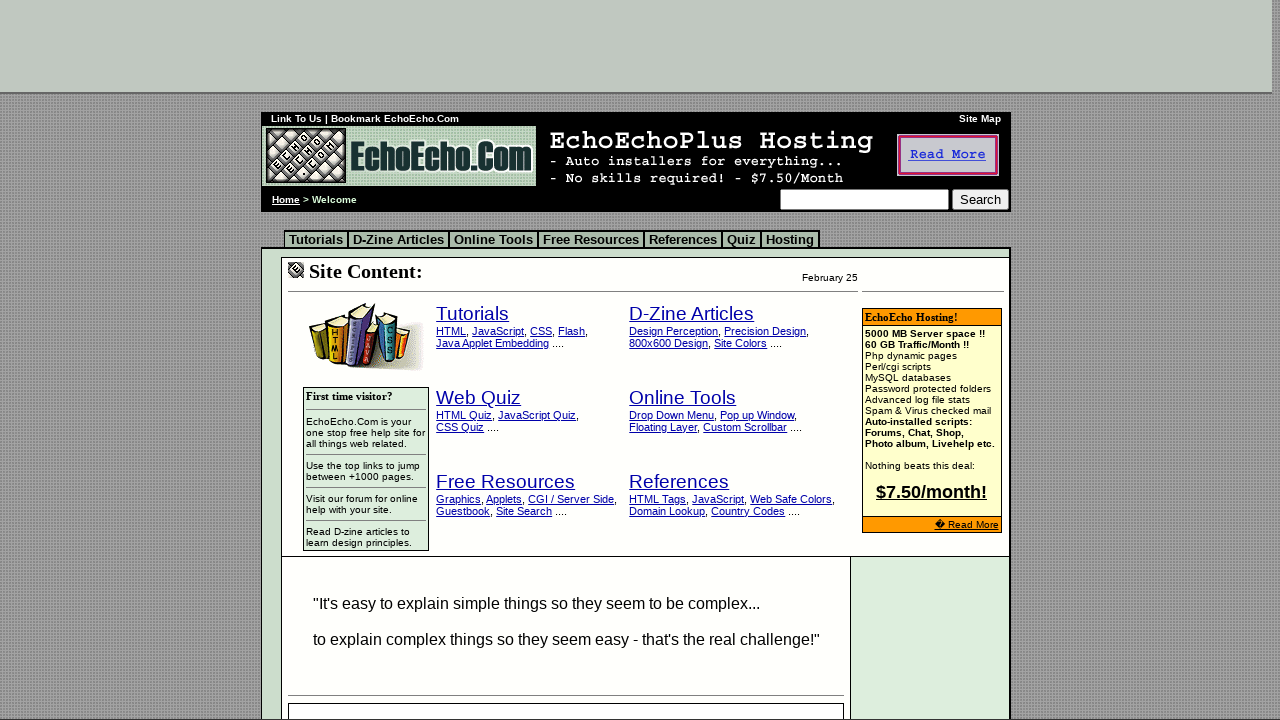

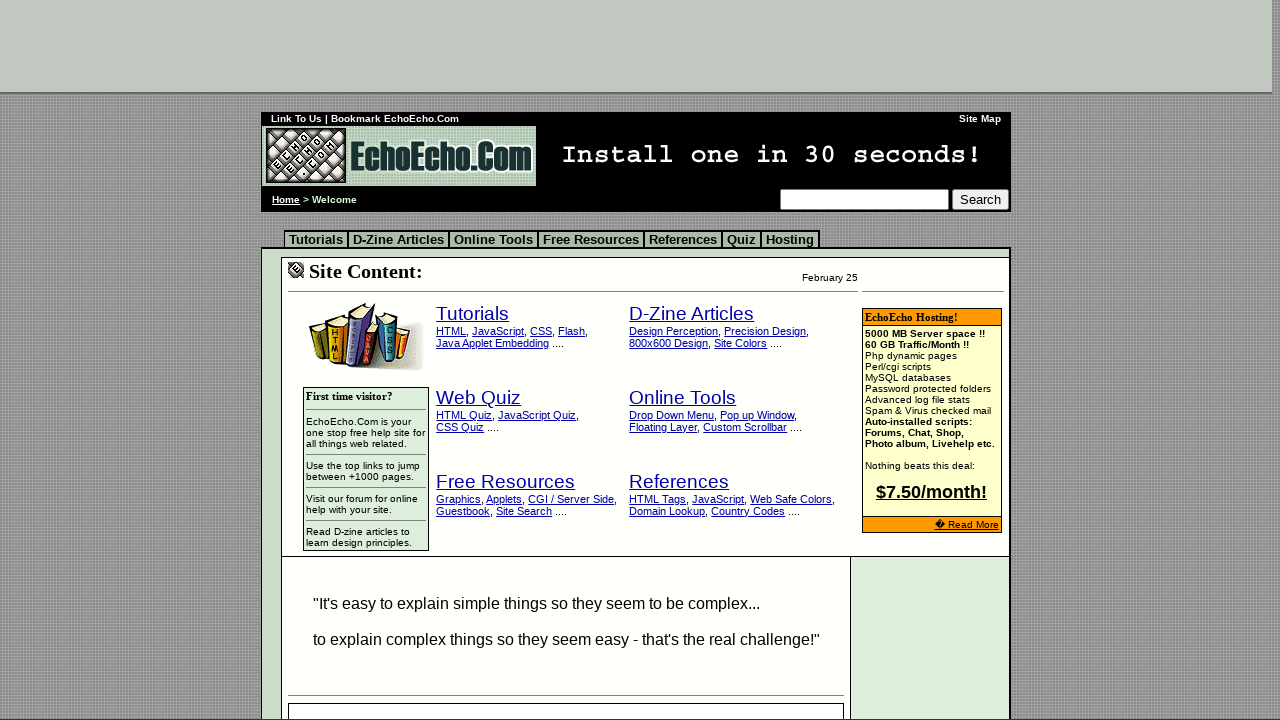